Tests dropdown selection functionality within an iframe on W3Schools, verifying dropdown options count and selecting items by visible text, value, and index

Starting URL: https://www.w3schools.com/tags/tryit.asp?filename=tryhtml_select

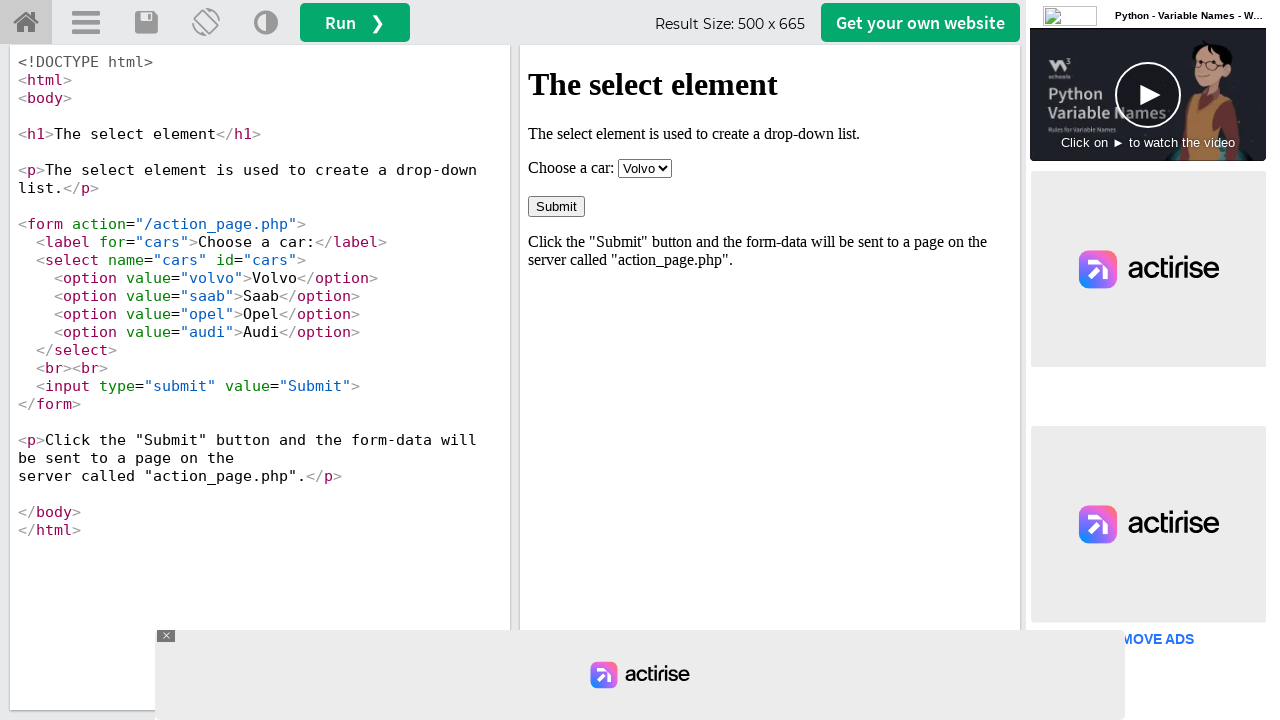

Located iframe with id 'iframeResult'
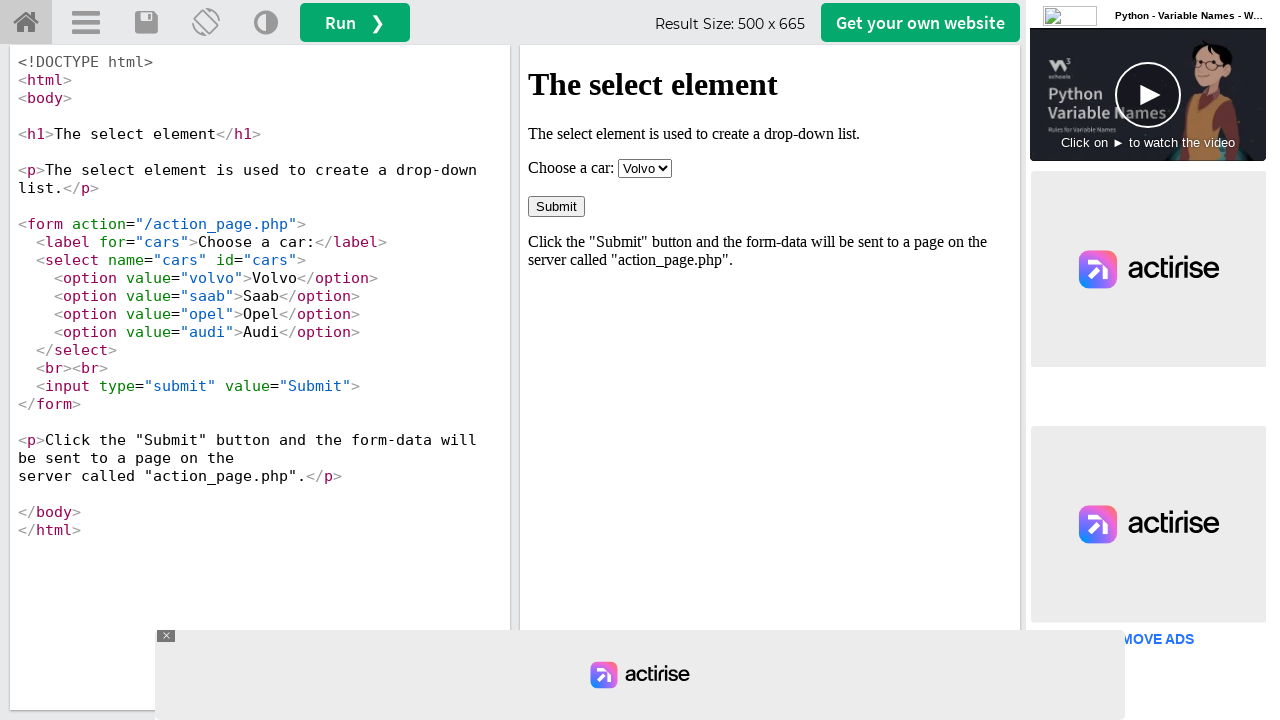

Located select dropdown element in iframe
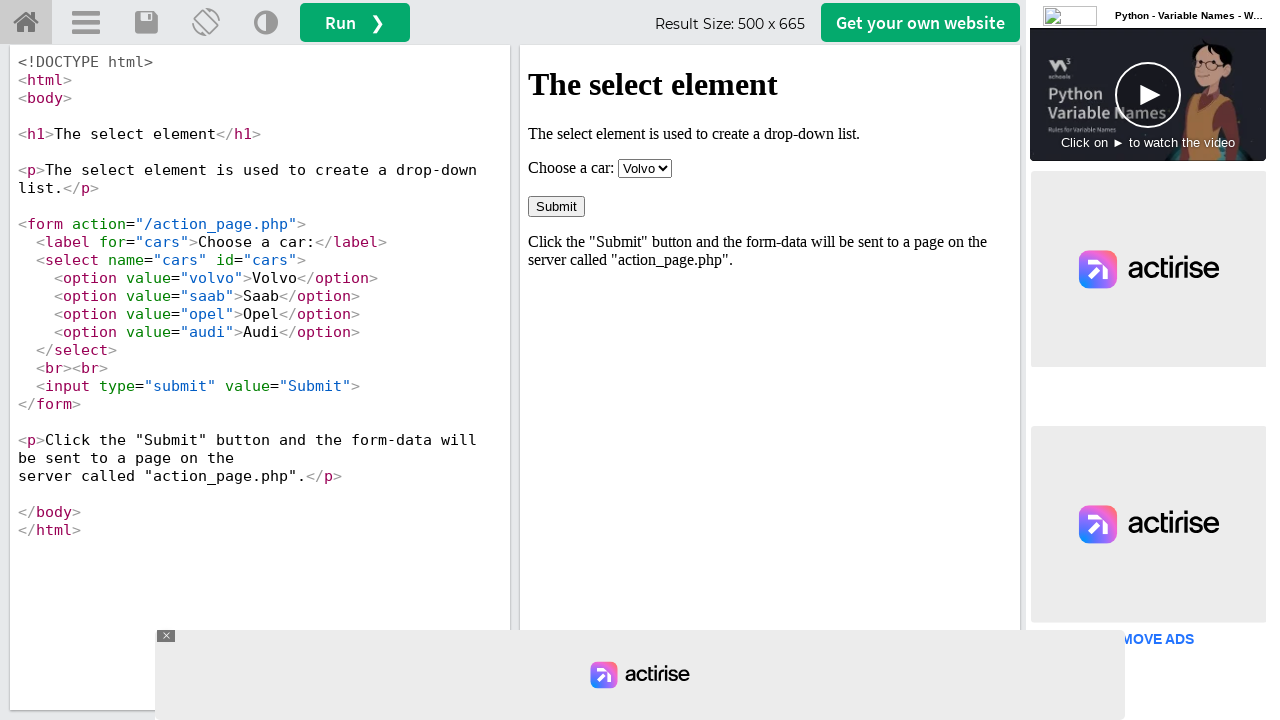

Dropdown element became visible and ready
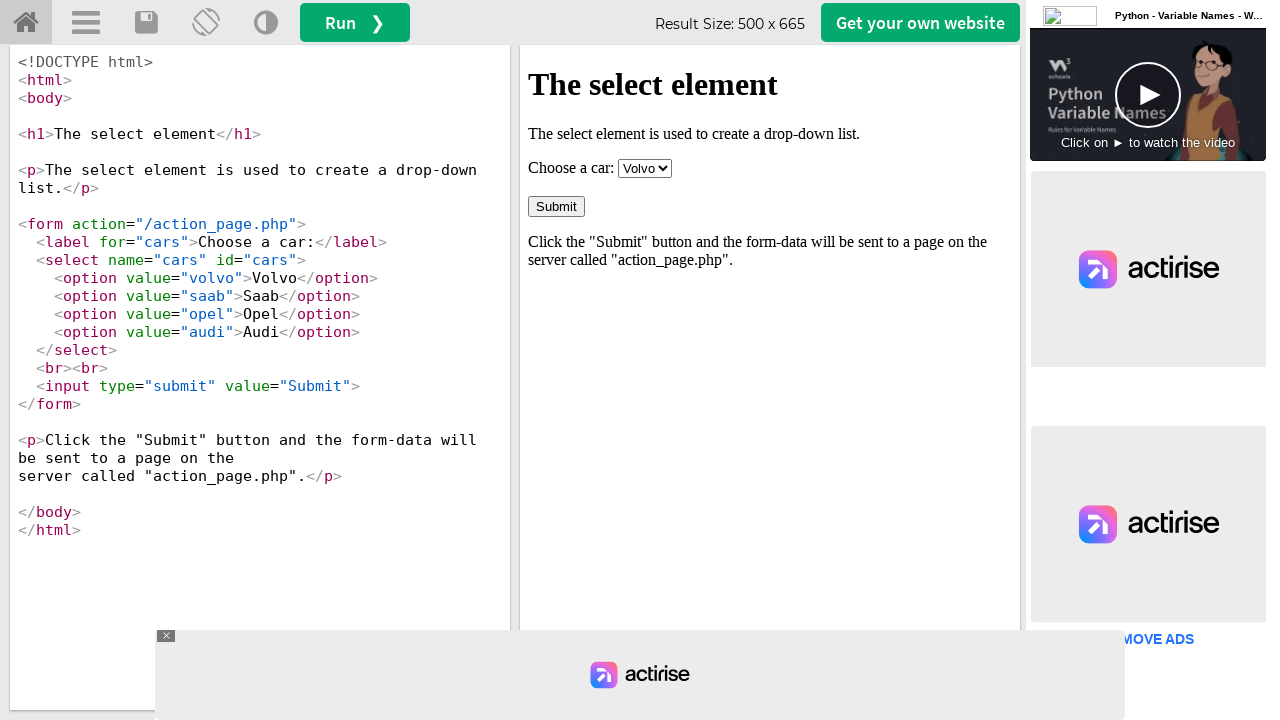

Located all option elements in dropdown
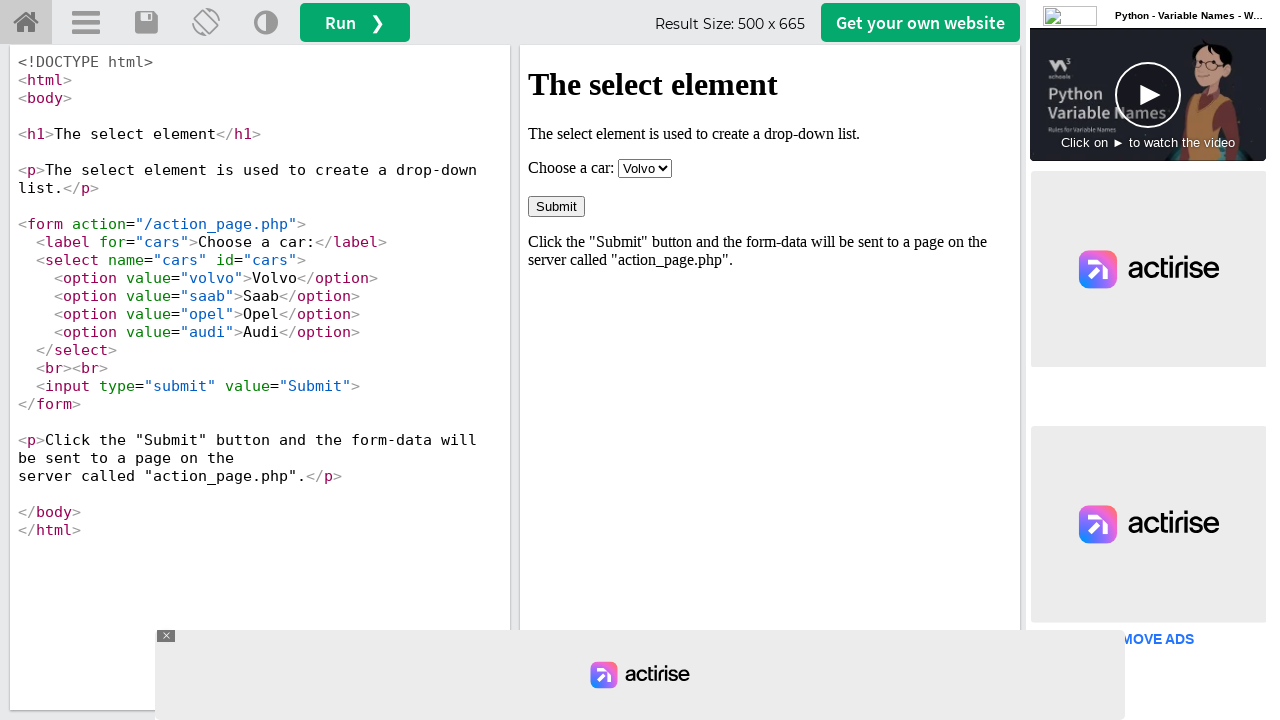

Verified dropdown has exactly 4 options
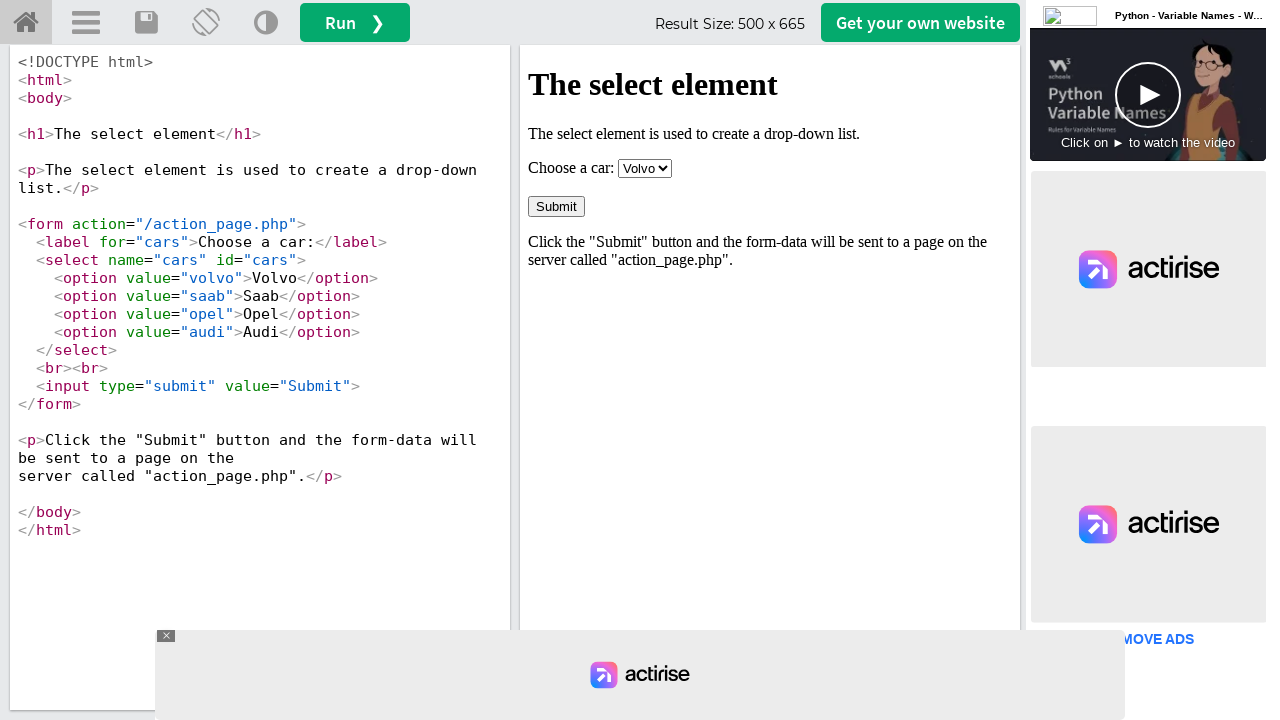

Selected 'Volvo' option by visible text on #iframeResult >> internal:control=enter-frame >> body select
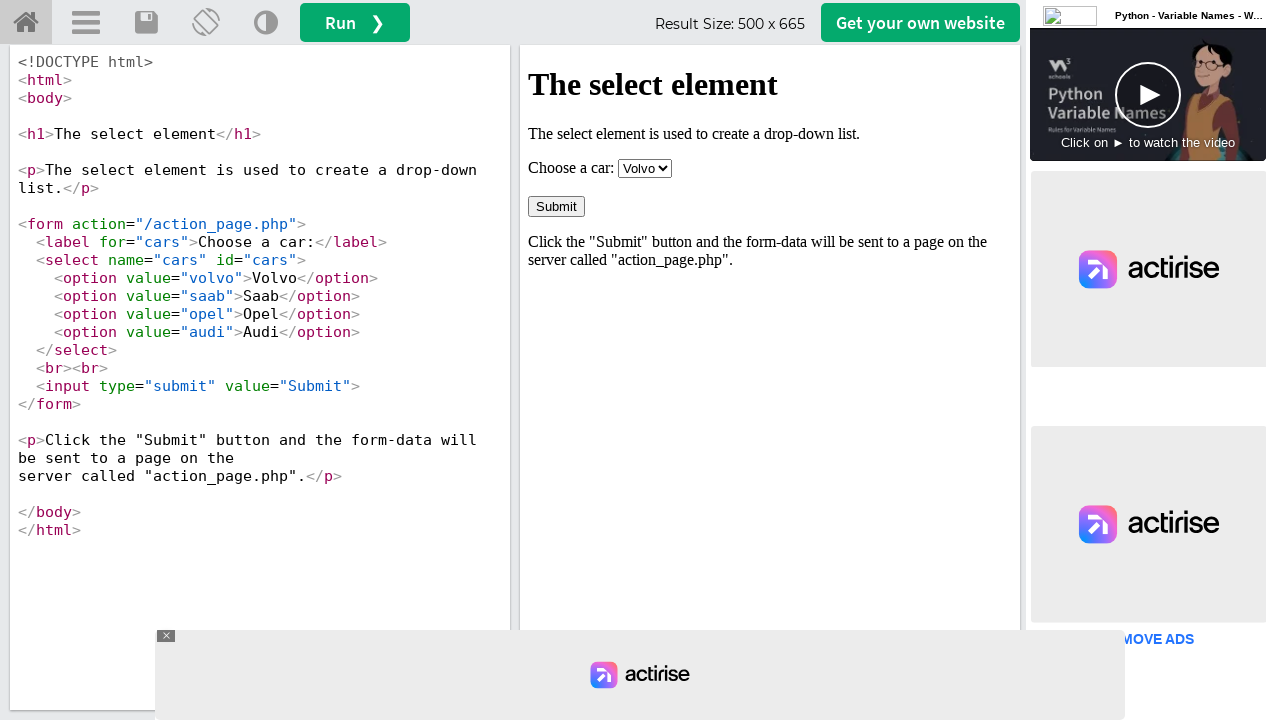

Verified 'volvo' is the selected value
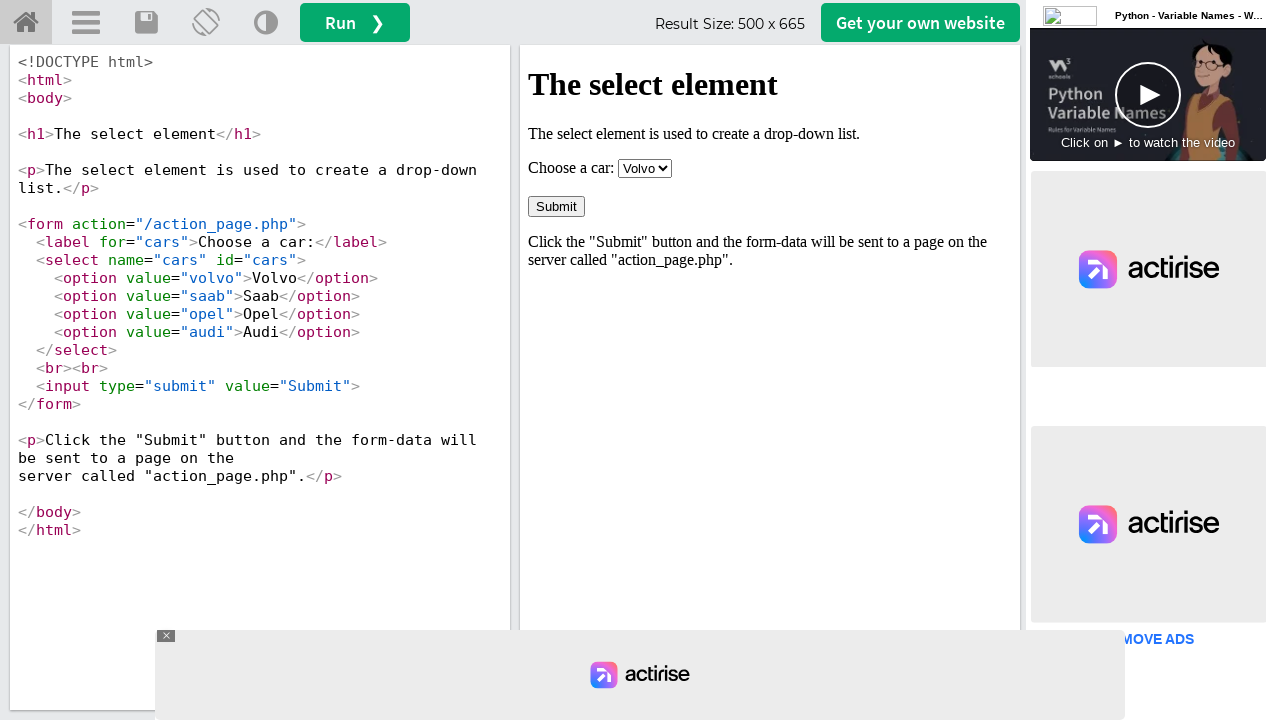

Selected option with value 'opel' on #iframeResult >> internal:control=enter-frame >> body select
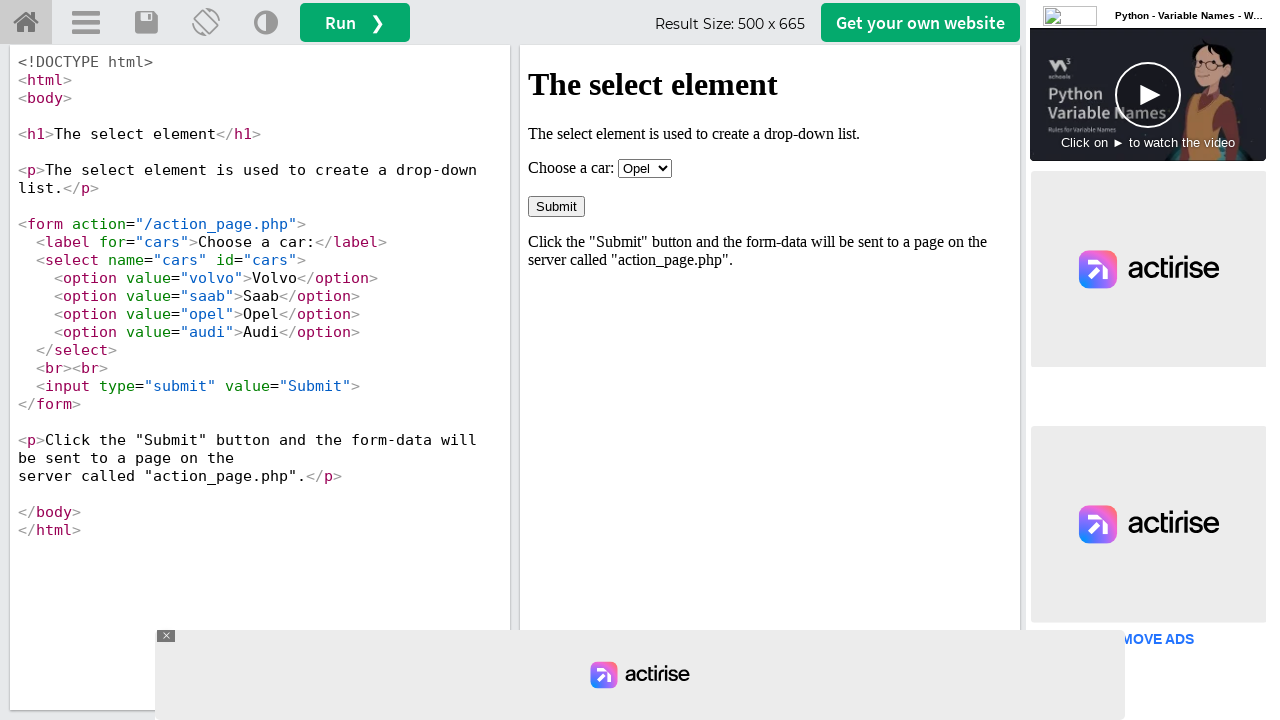

Verified 'opel' is the selected value
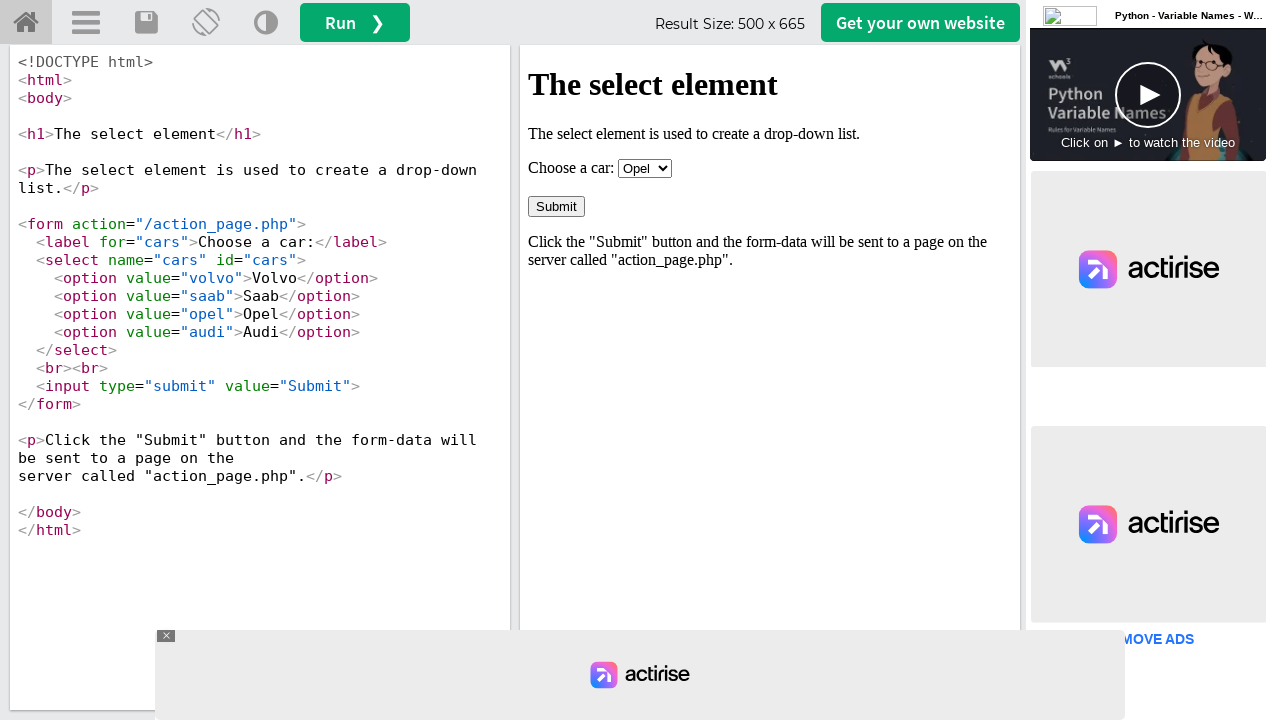

Selected option at index 2 on #iframeResult >> internal:control=enter-frame >> body select
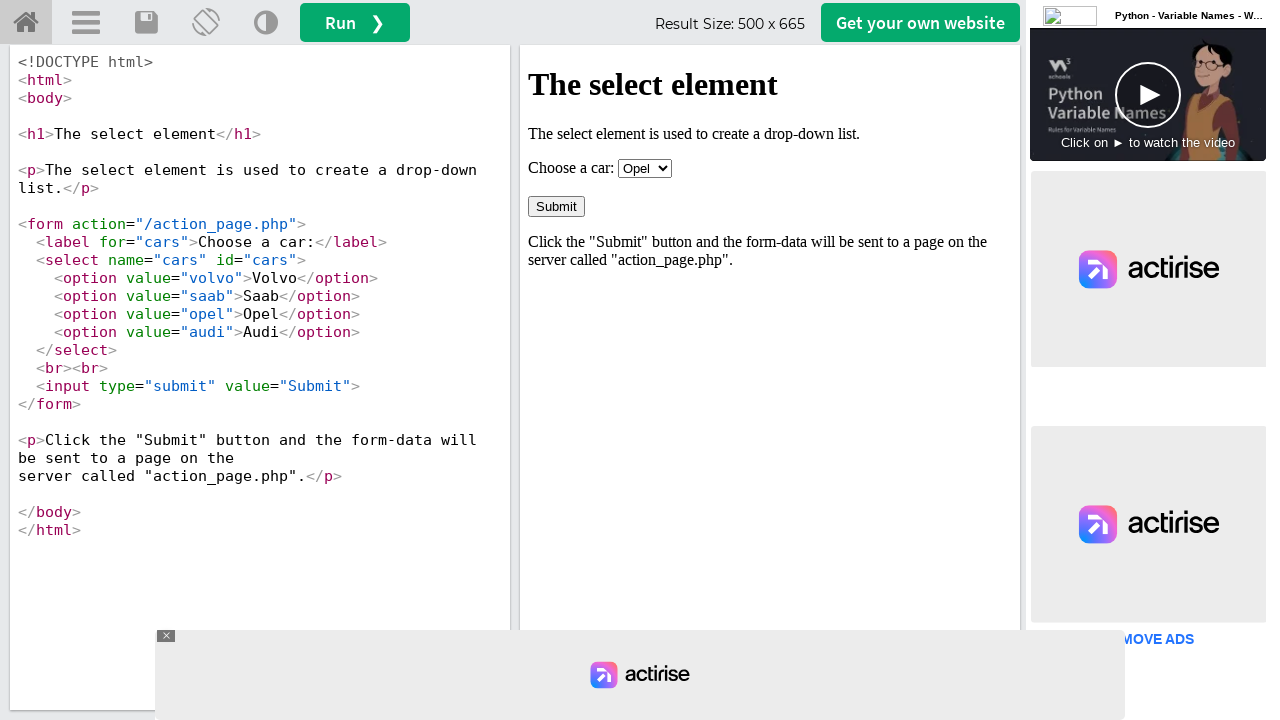

Verified 'opel' is still the selected value after index selection
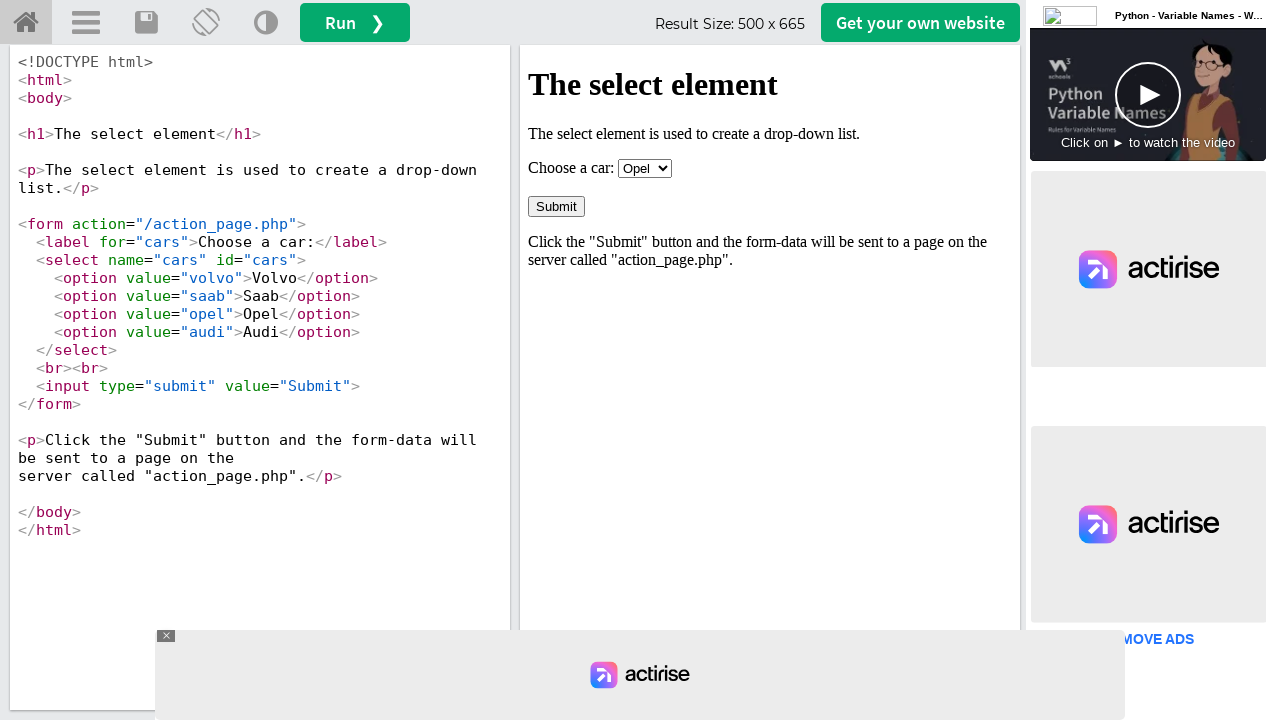

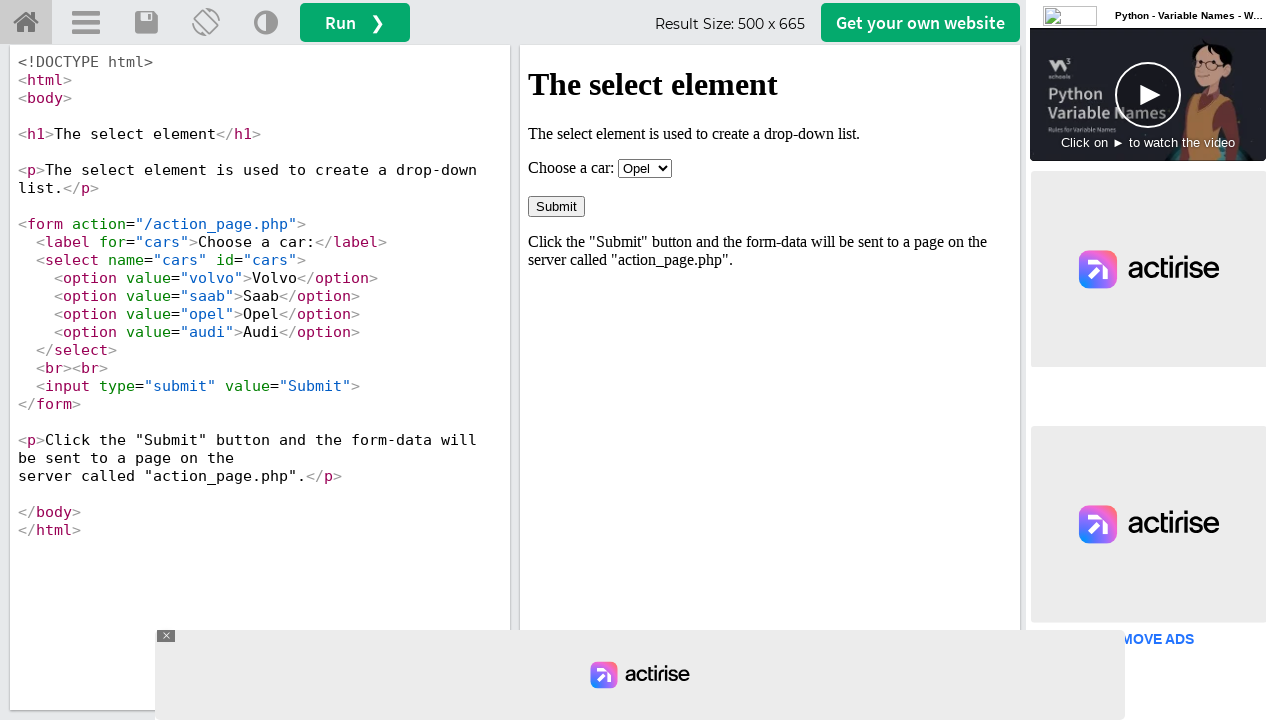